Tests multiple window handling by clicking Help link which opens a new window, then switching between parent and child windows

Starting URL: https://www.redbus.in/

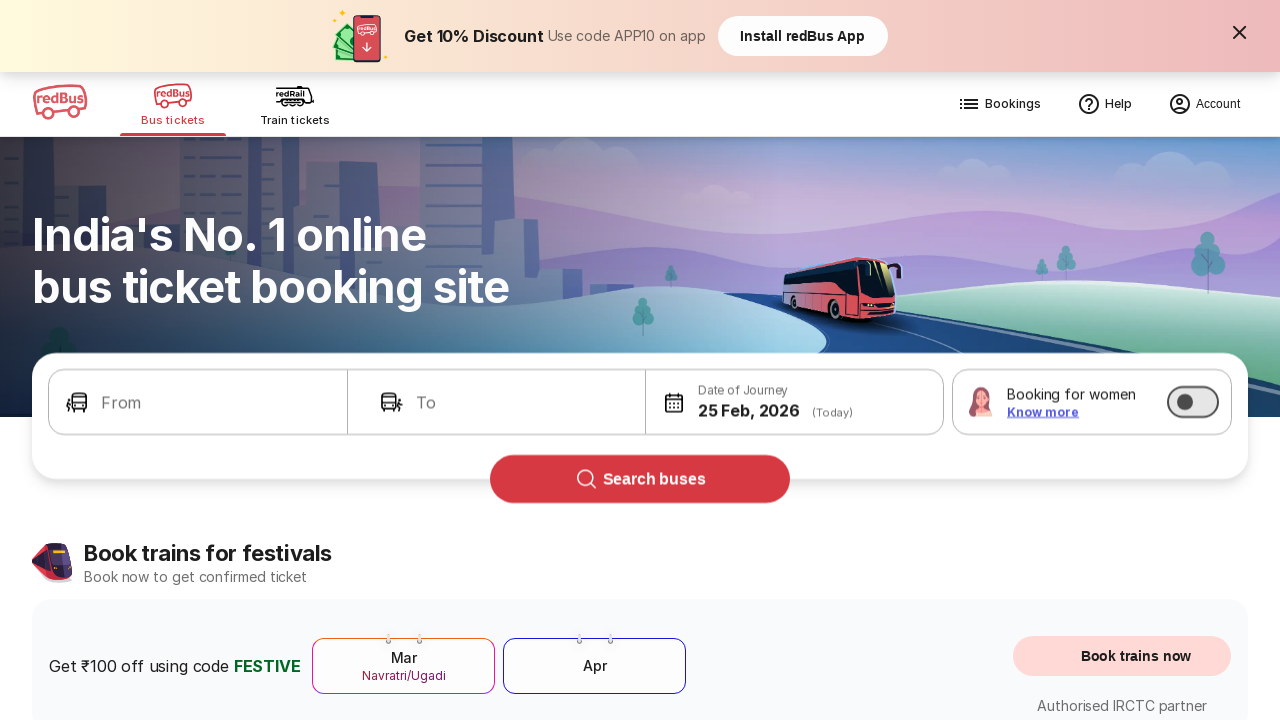

Clicked Help link which opened a new window at (1104, 104) on a:text('Help')
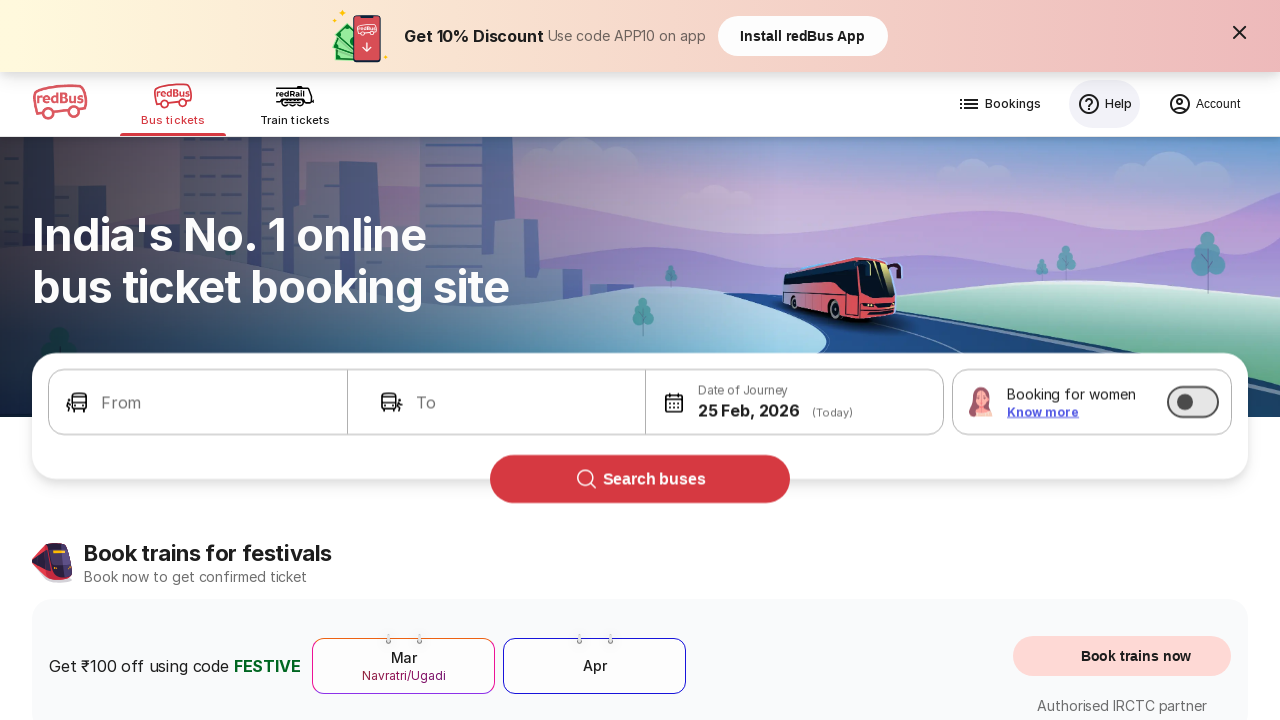

New window/tab captured
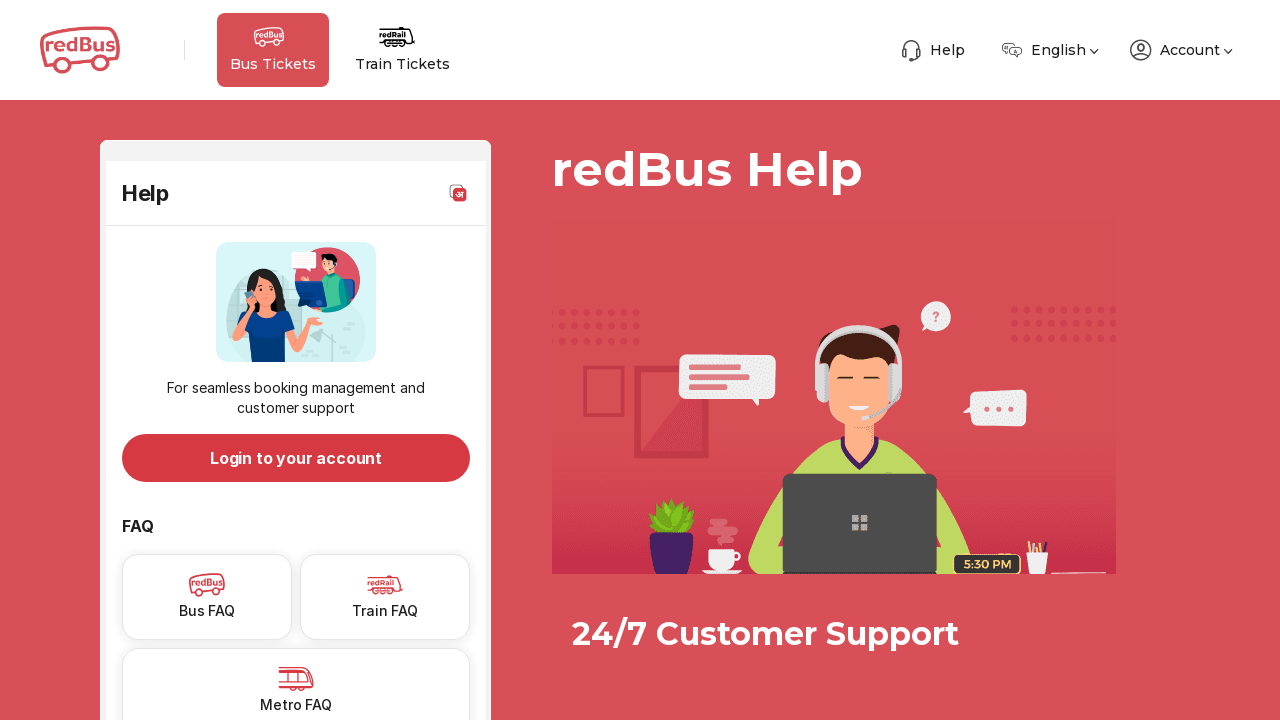

Retrieved child window title: red:Care
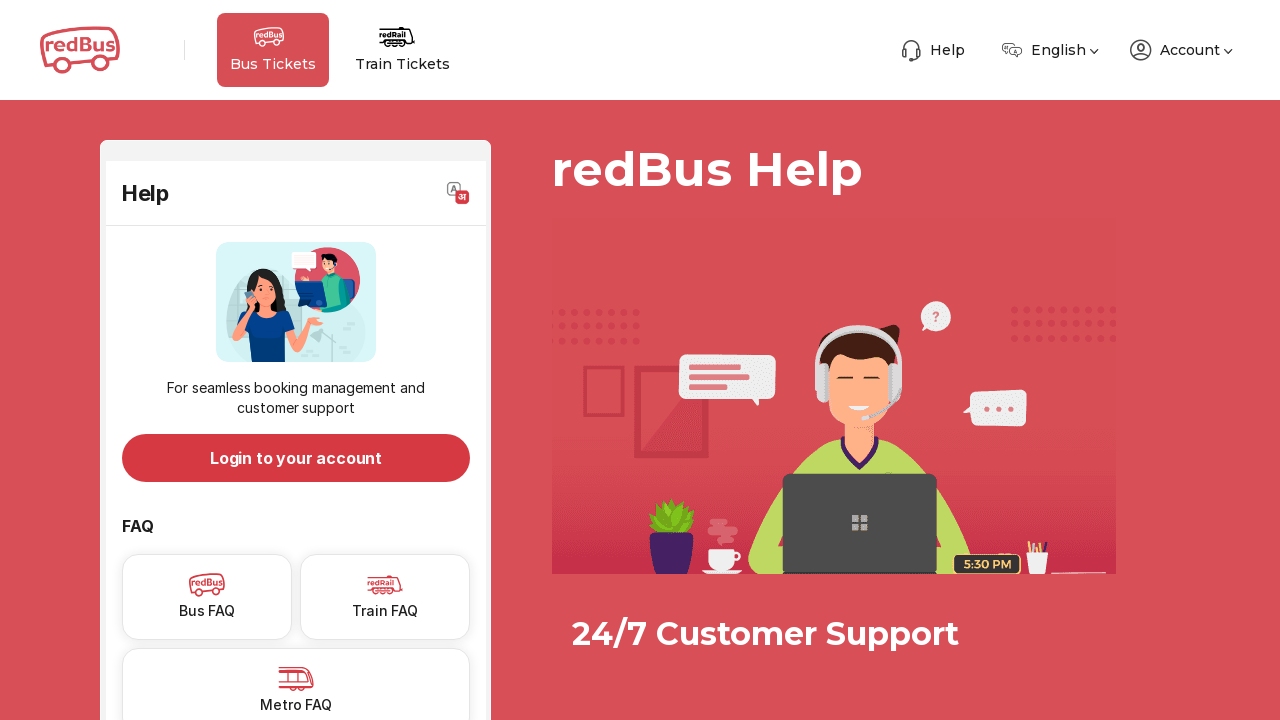

Closed child window
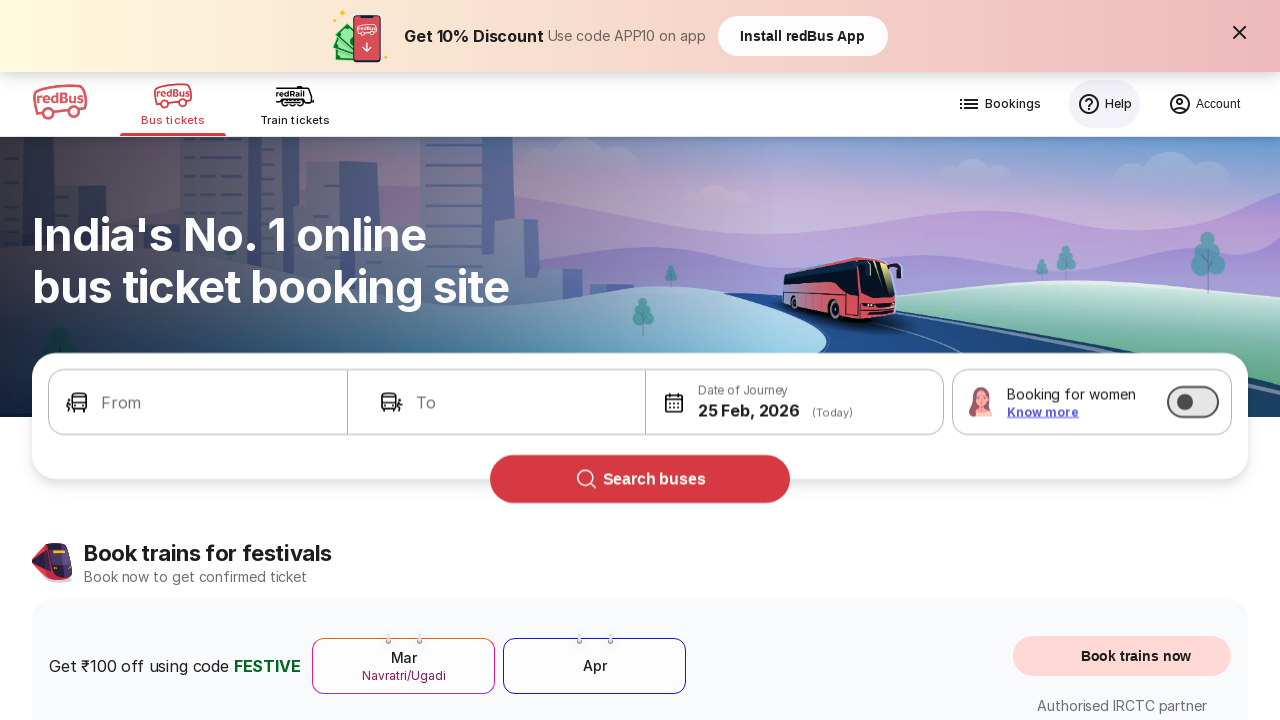

Retrieved parent window title: Bus Booking Online and Train Tickets at Lowest Price - redBus
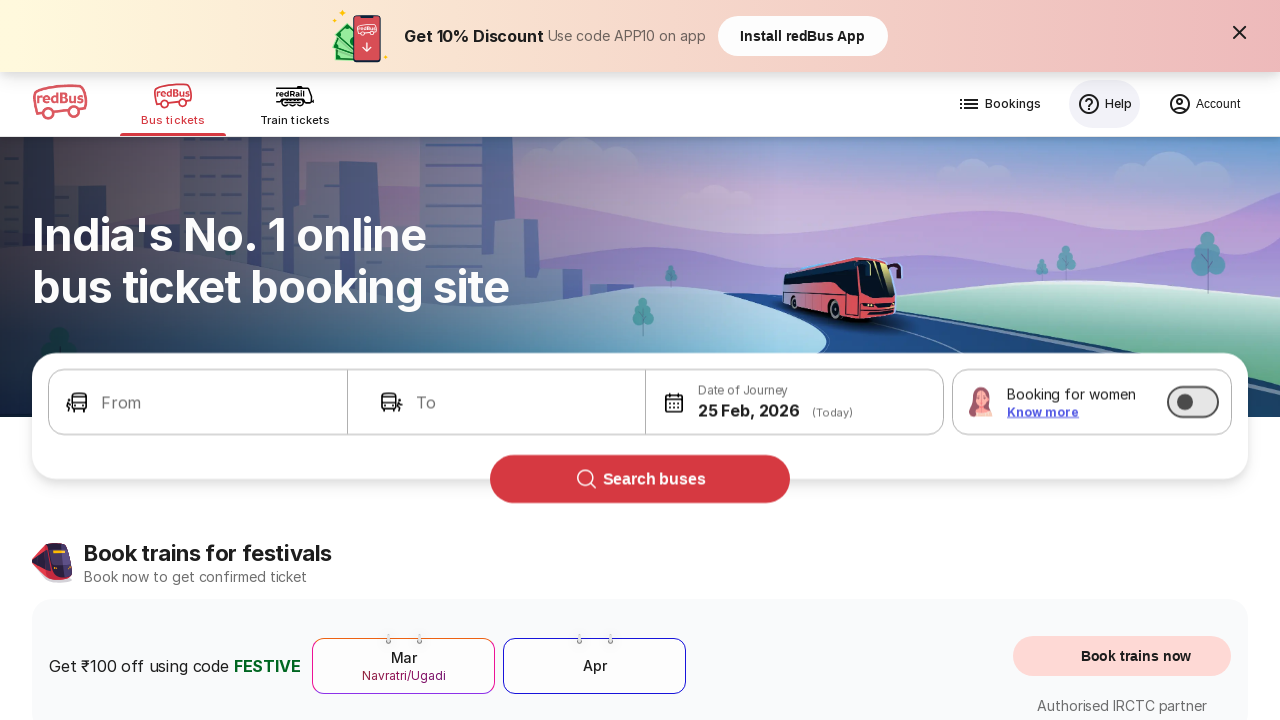

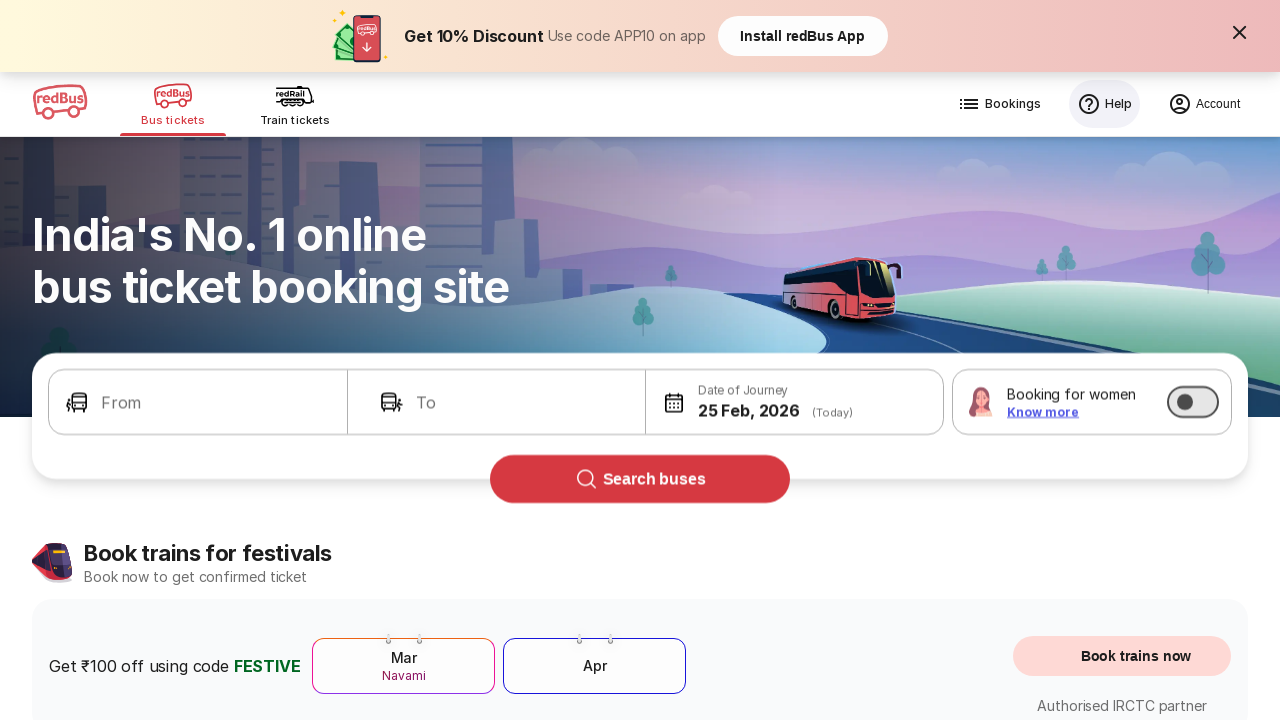